Tests the search functionality on python.org by entering a search query and submitting it

Starting URL: https://www.python.org

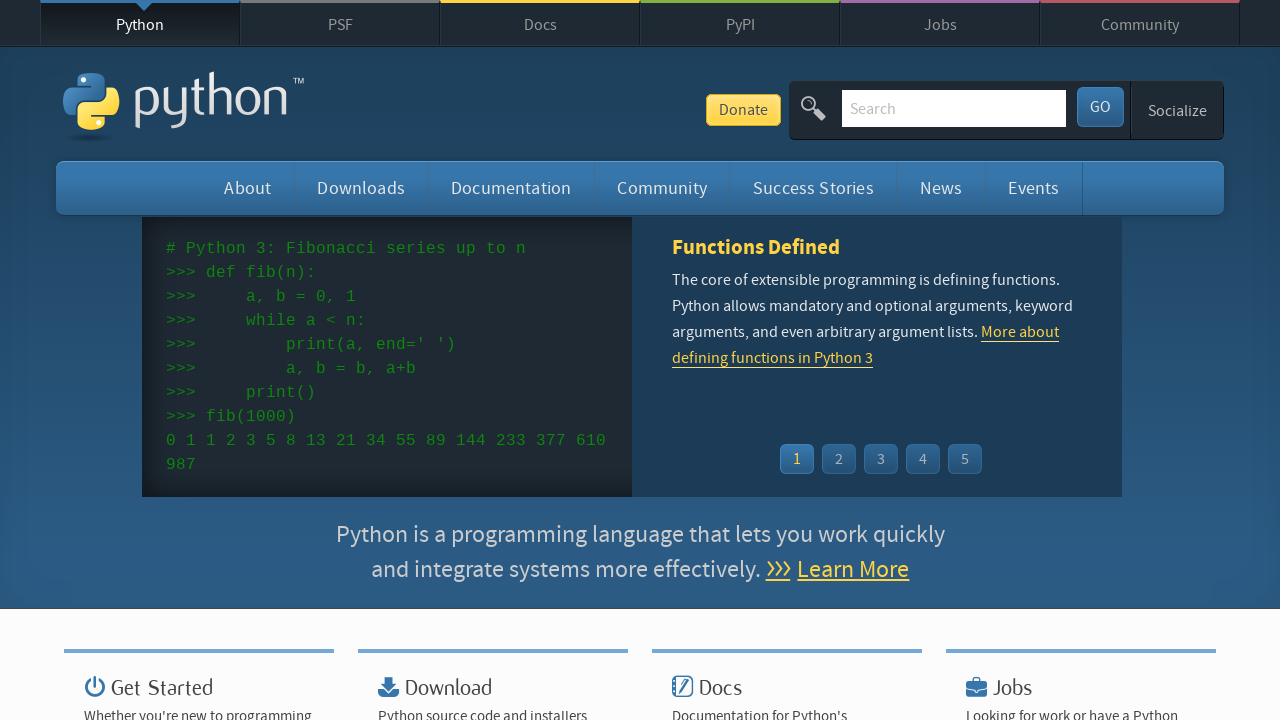

Cleared the search bar on input[name='q']
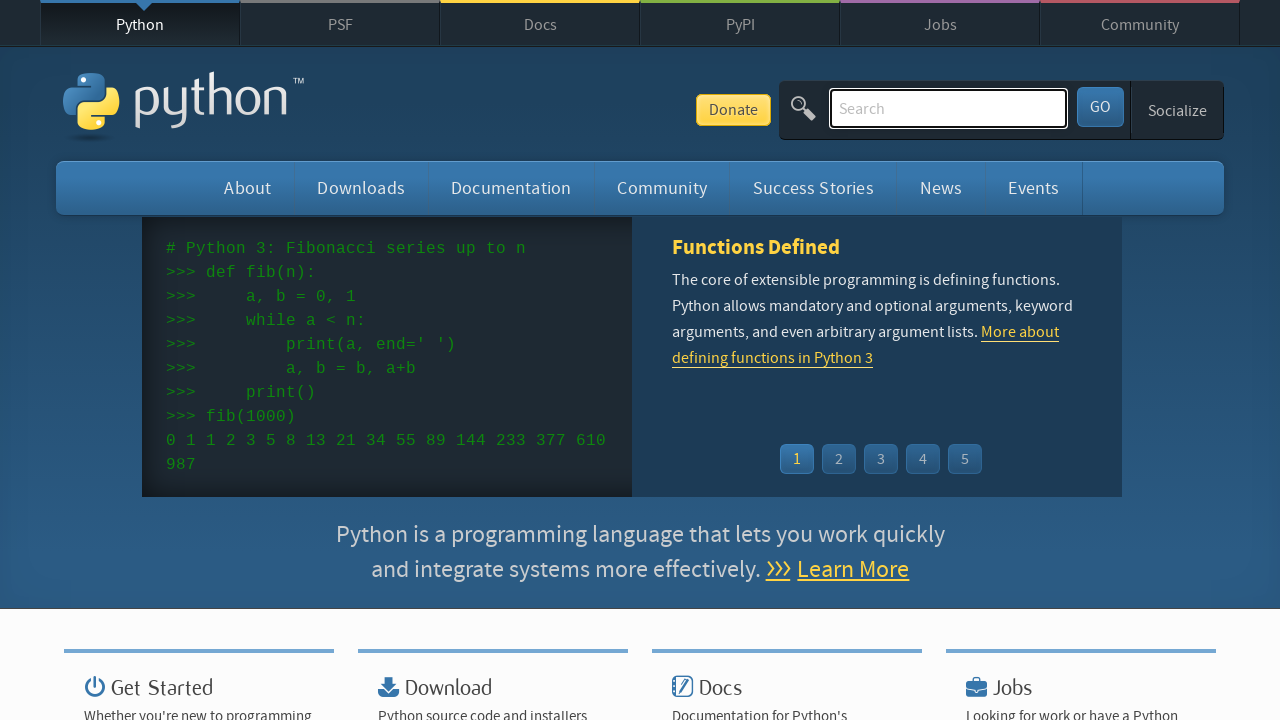

Filled search bar with 'getting started with python' on input[name='q']
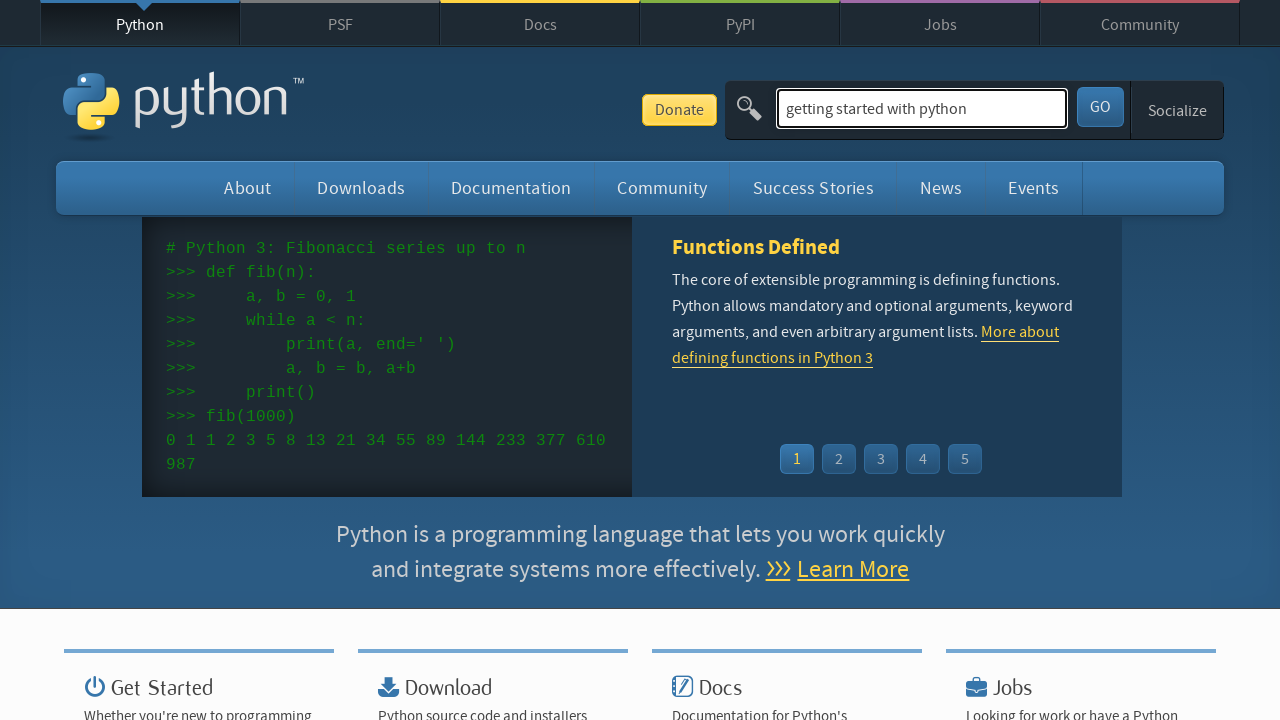

Pressed Enter to submit search query on input[name='q']
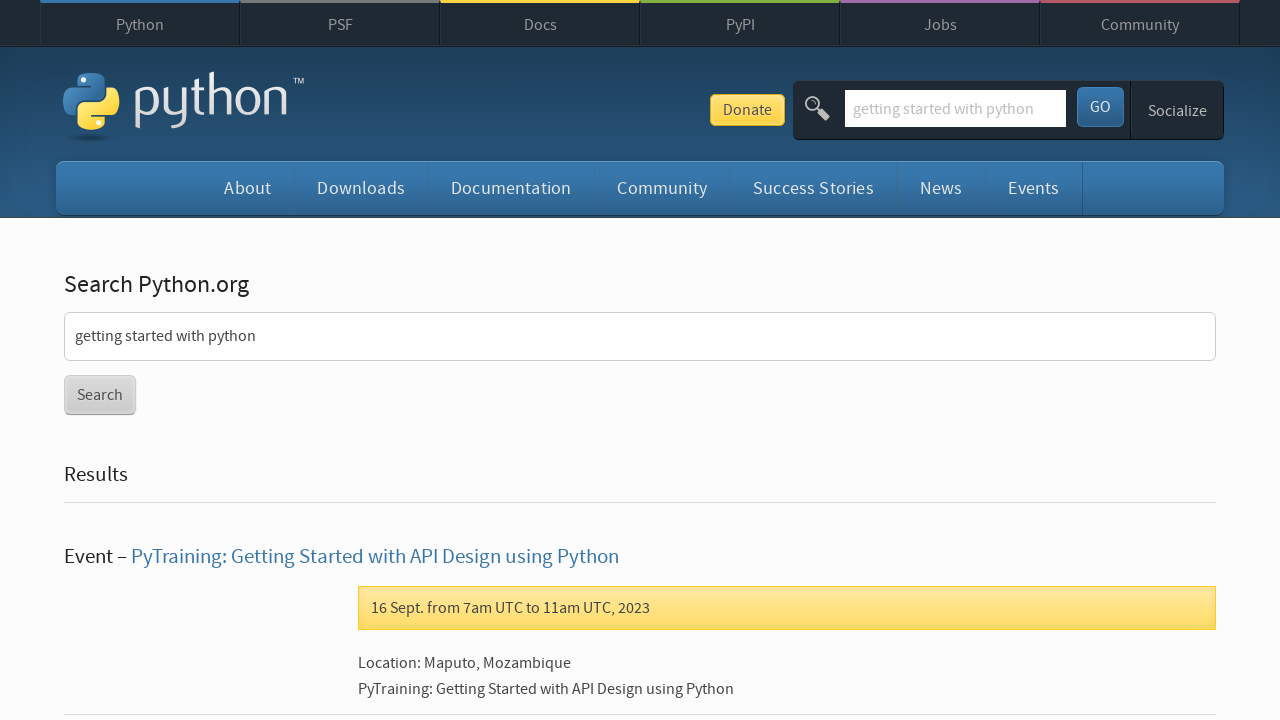

Search results page loaded and network idle
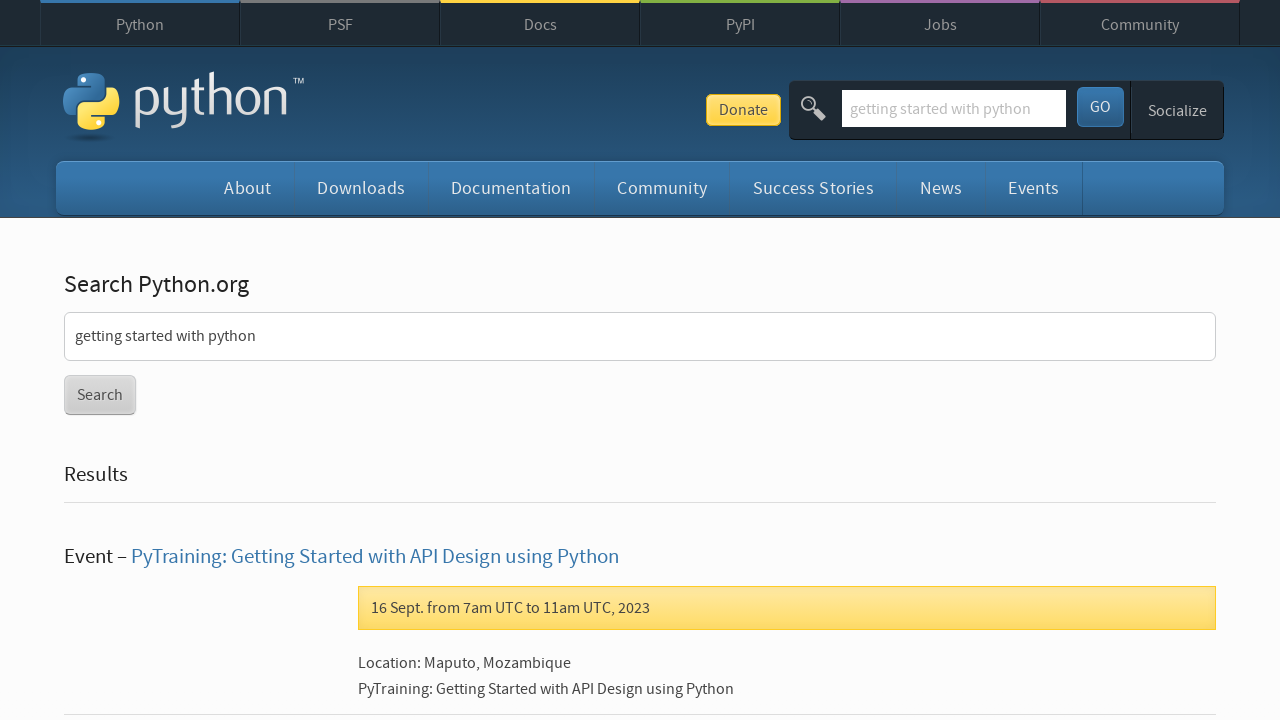

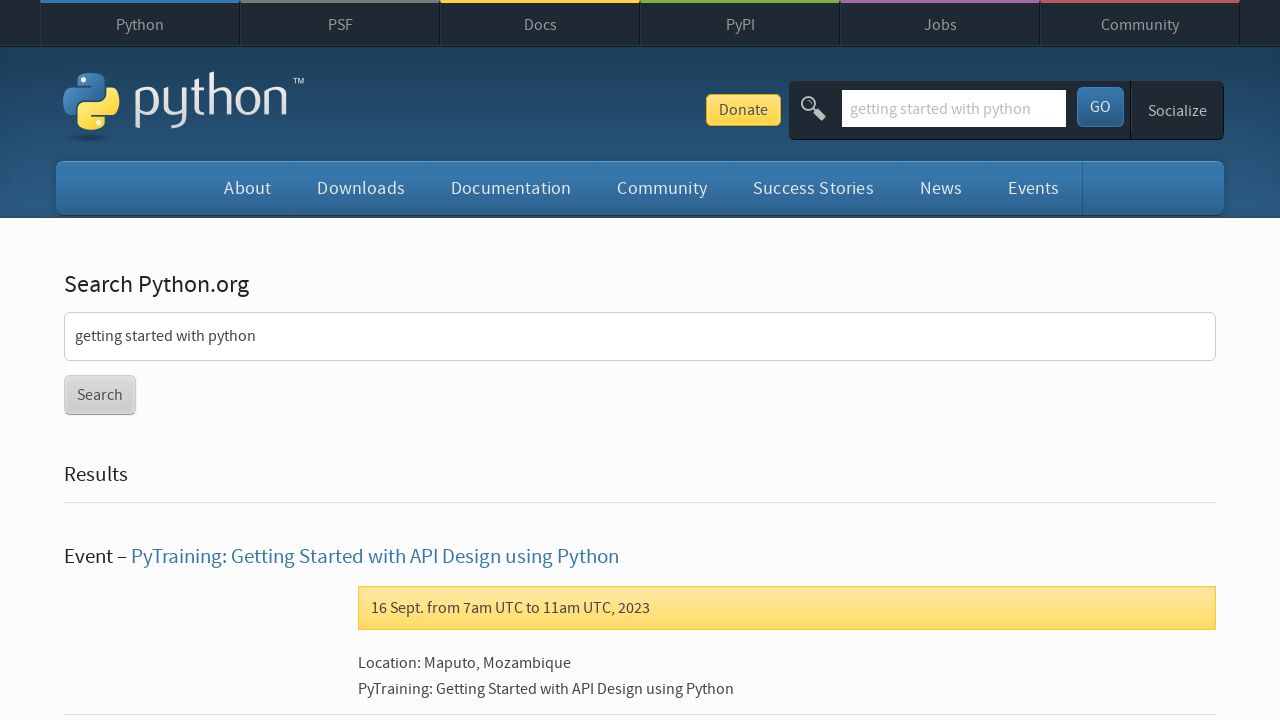